Tests the round trip radio button functionality and validates that it enables the return date field by checking the style attribute

Starting URL: https://rahulshettyacademy.com/dropdownsPractise/

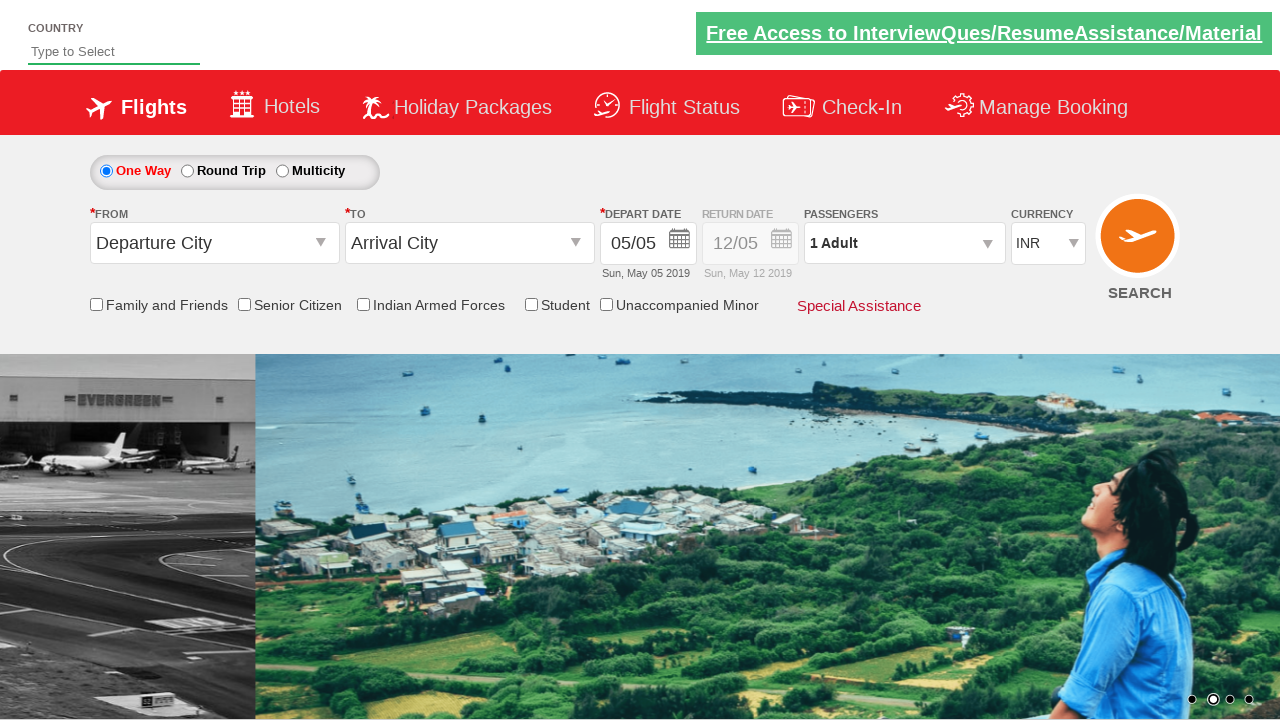

Navigated to rahulshettyacademy.com/dropdownsPractise/
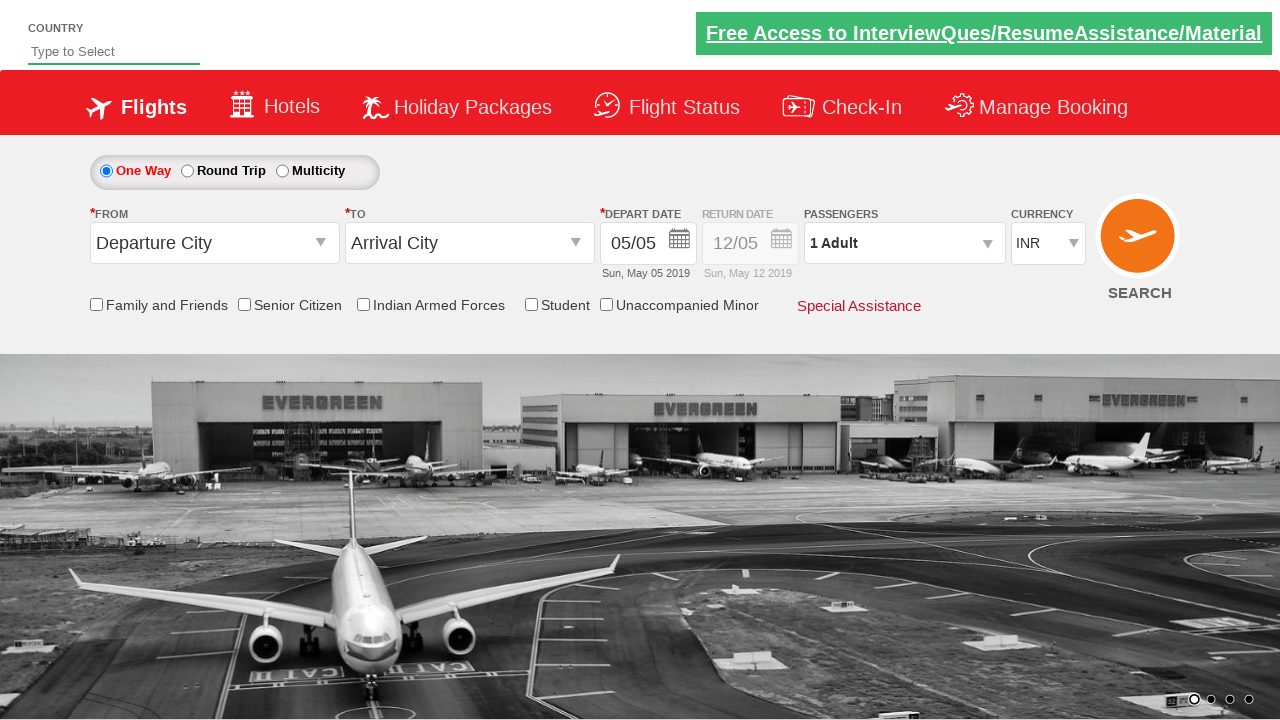

Retrieved initial style attribute of return date div: display: block; opacity: 0.5;
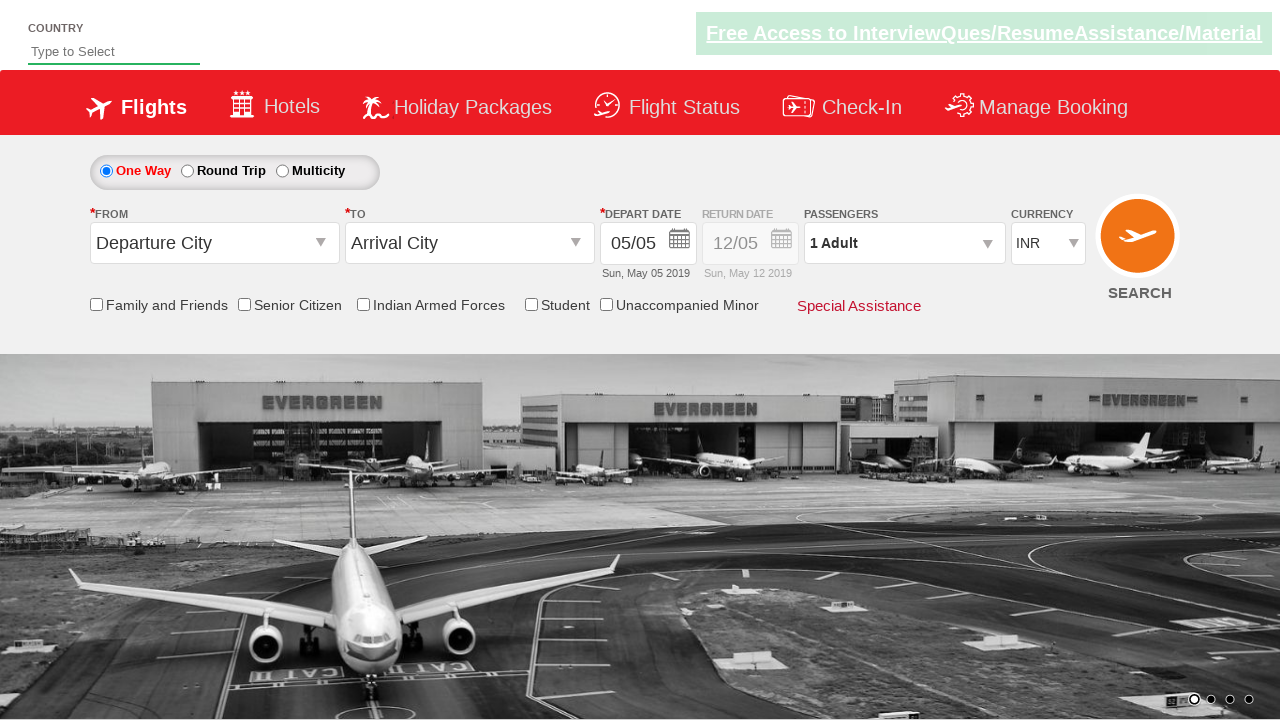

Clicked on round trip radio button at (187, 171) on #ctl00_mainContent_rbtnl_Trip_1
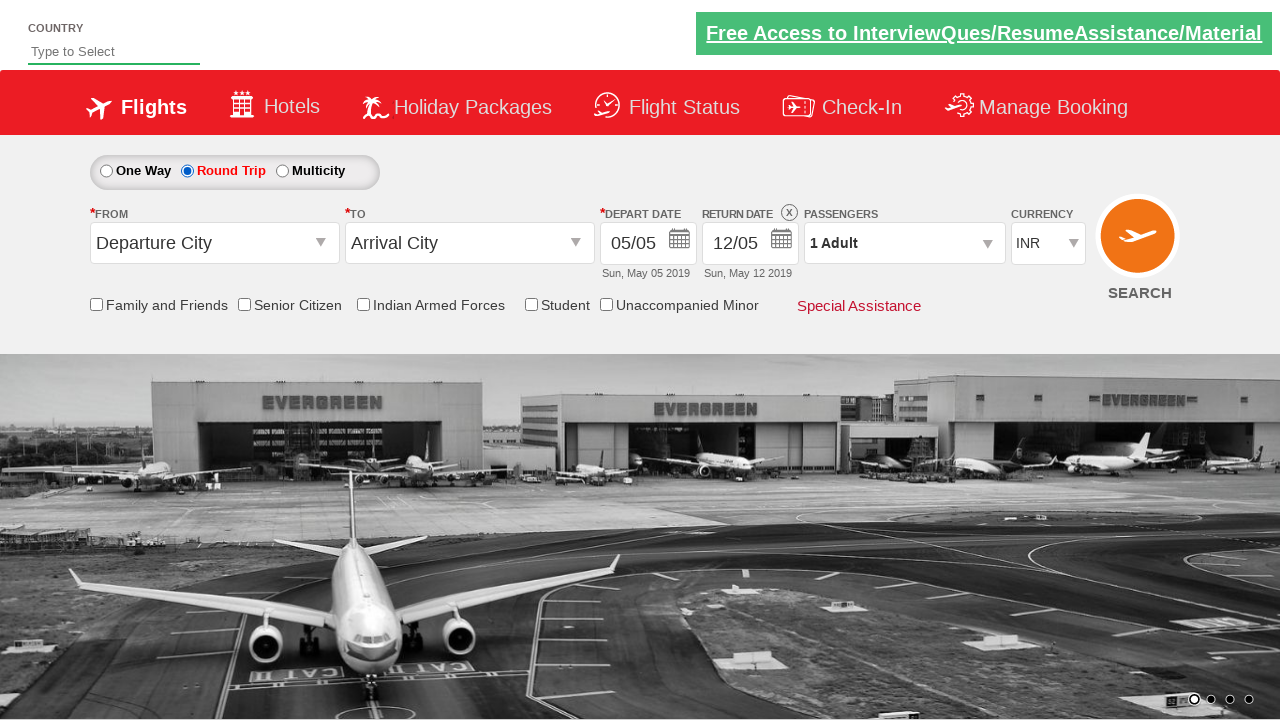

Retrieved updated style attribute after clicking round trip: display: block; opacity: 1;
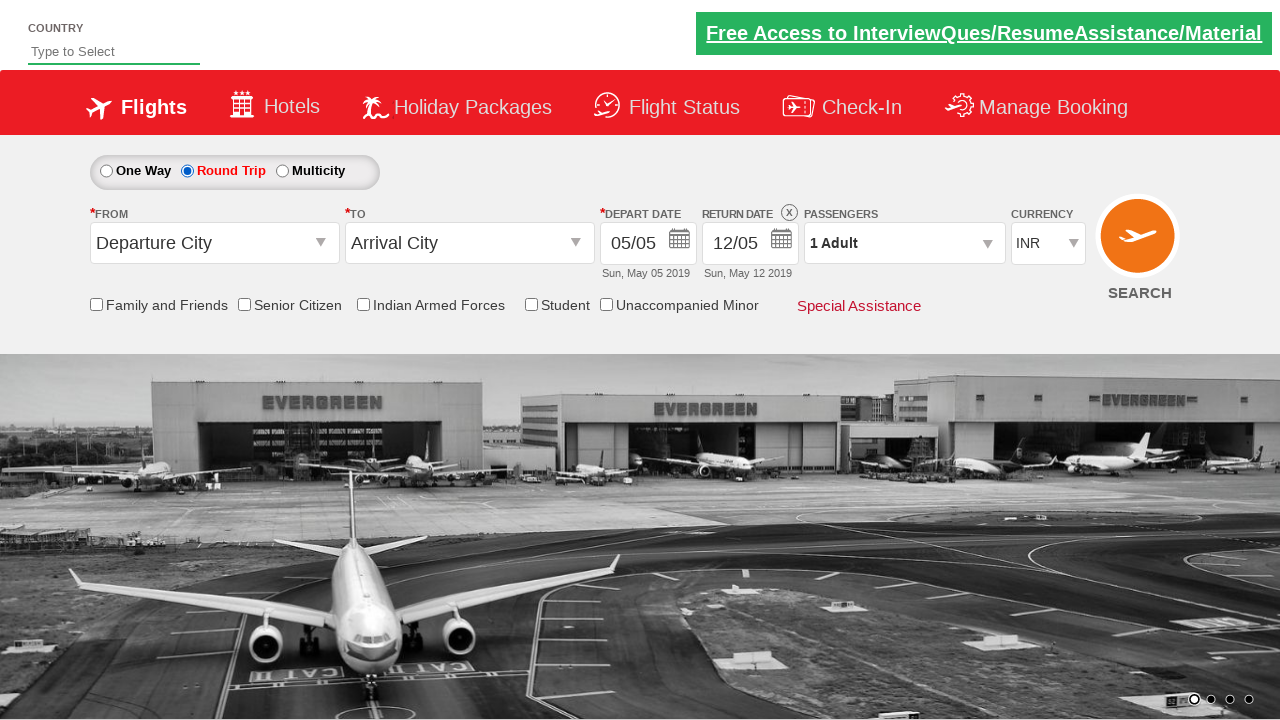

Validated that return date field is enabled (opacity contains '1')
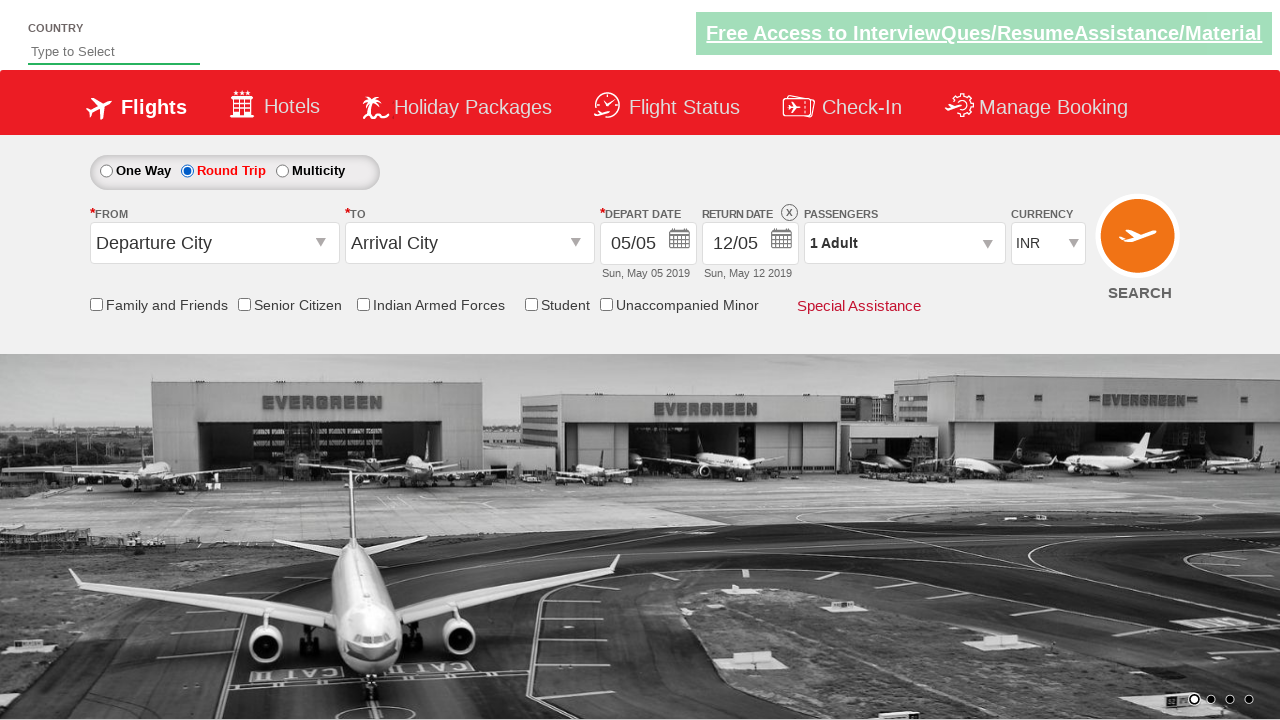

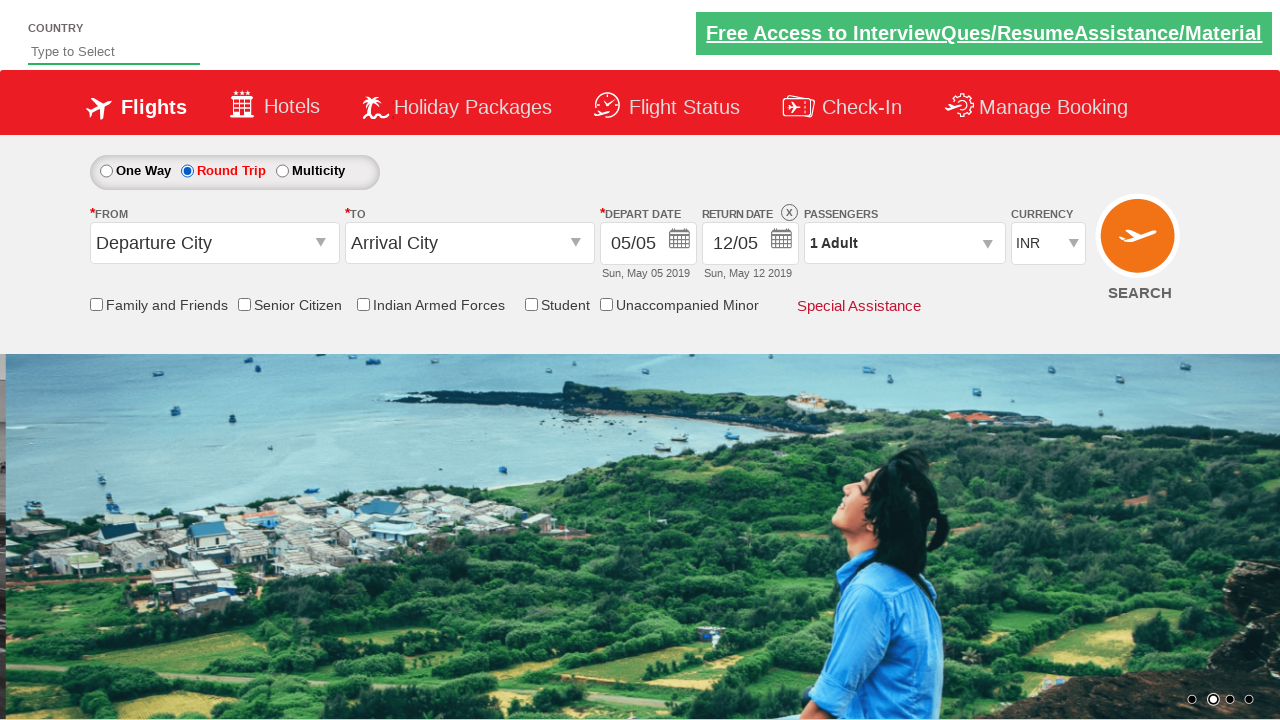